Tests slider functionality by dragging the slider handle horizontally using drag and drop actions

Starting URL: https://jqueryui.com/slider/

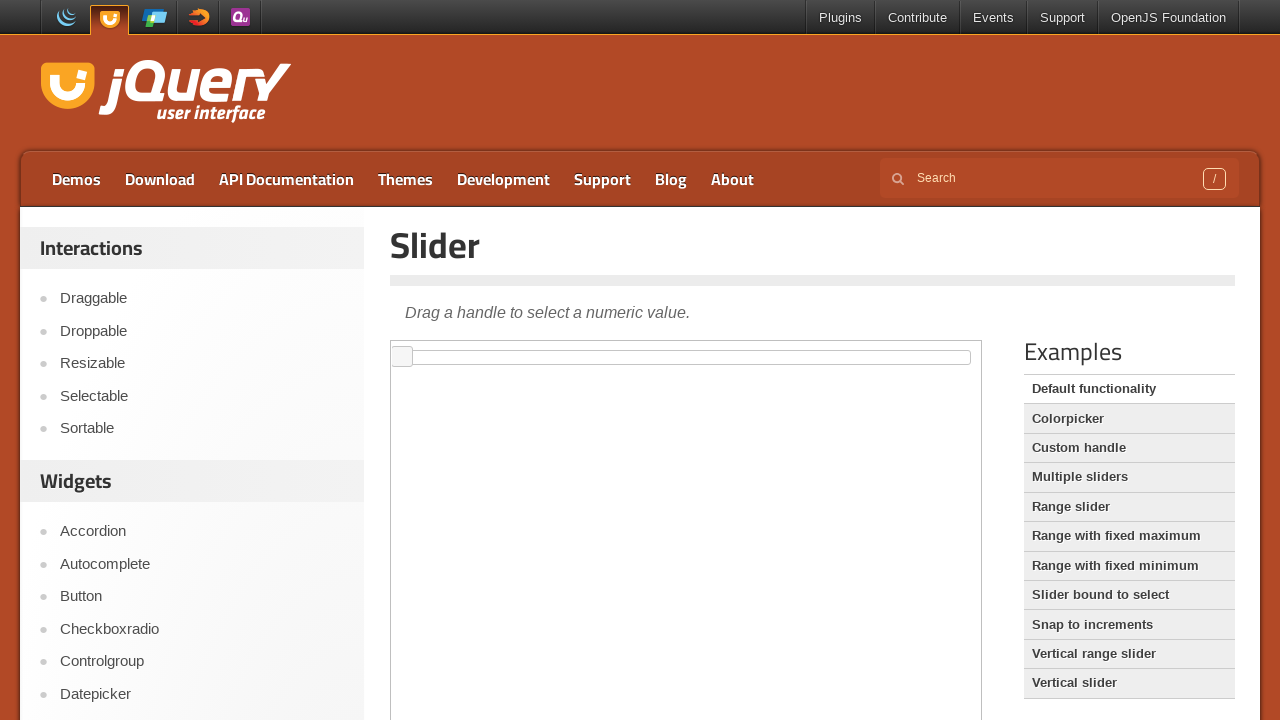

Waited for slider element to load in iframe
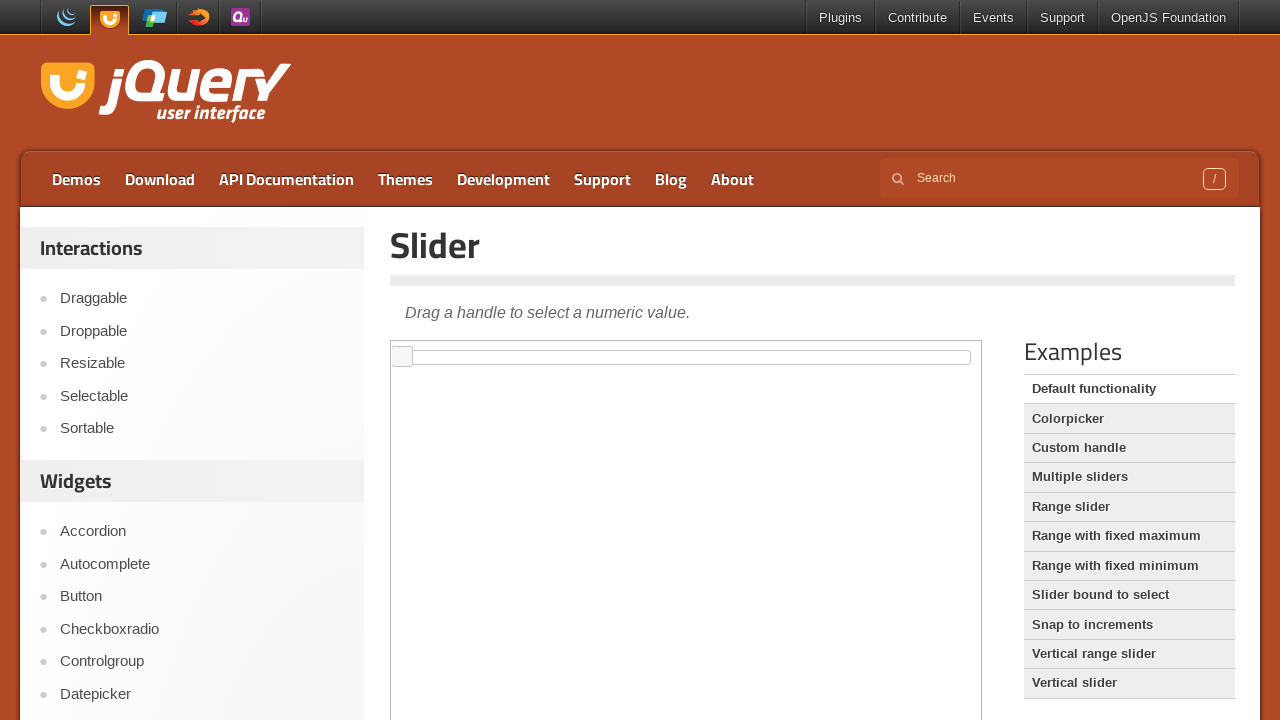

Selected iframe containing the slider
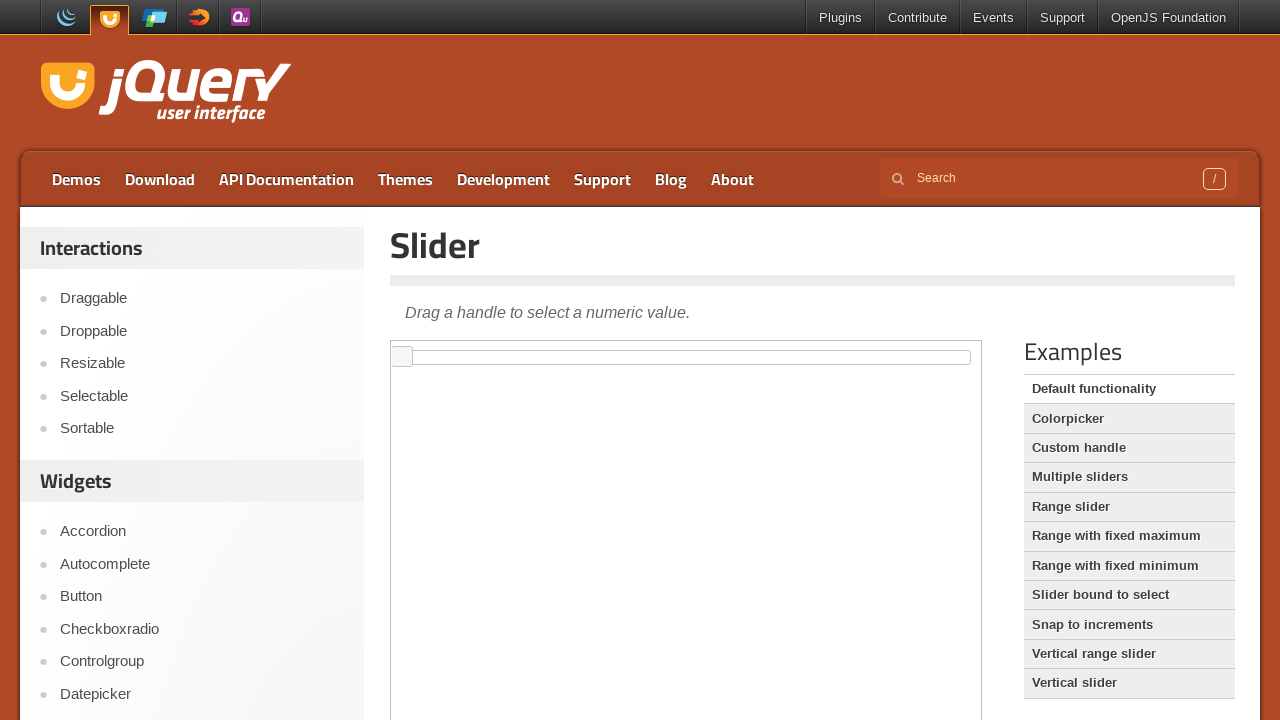

Located slider handle element
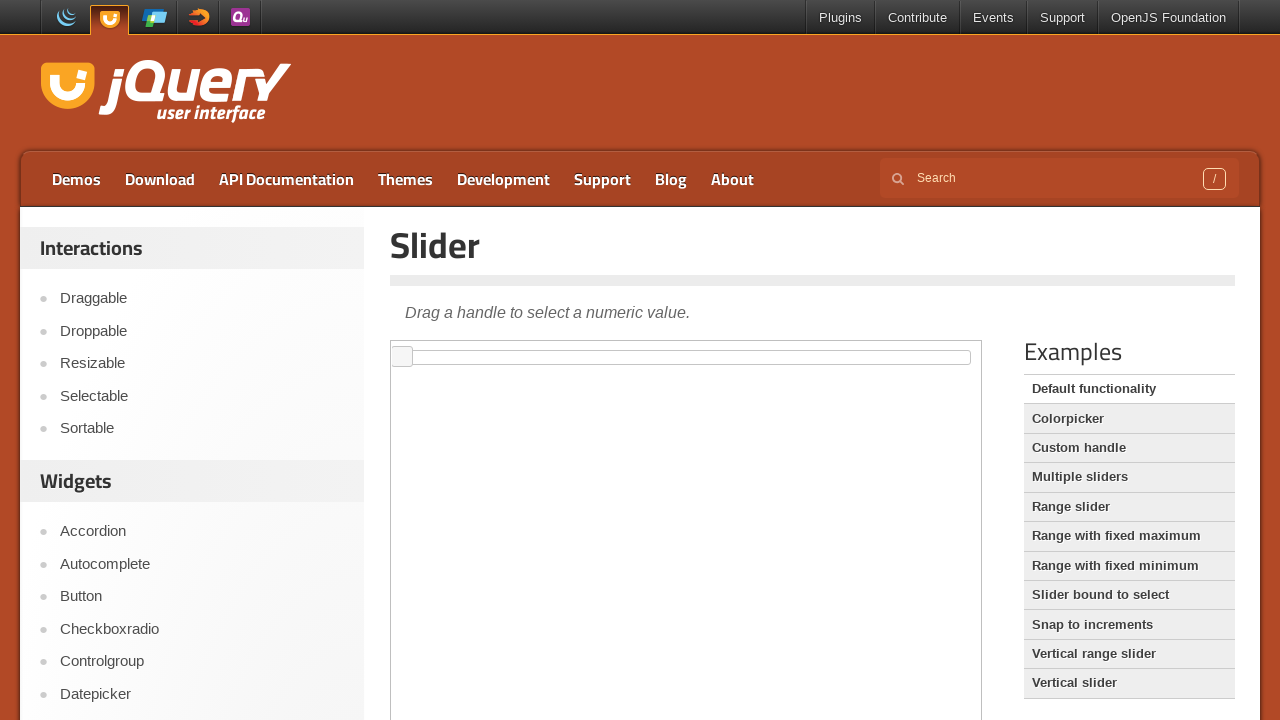

Dragged slider handle 100 pixels to the right at (493, 347)
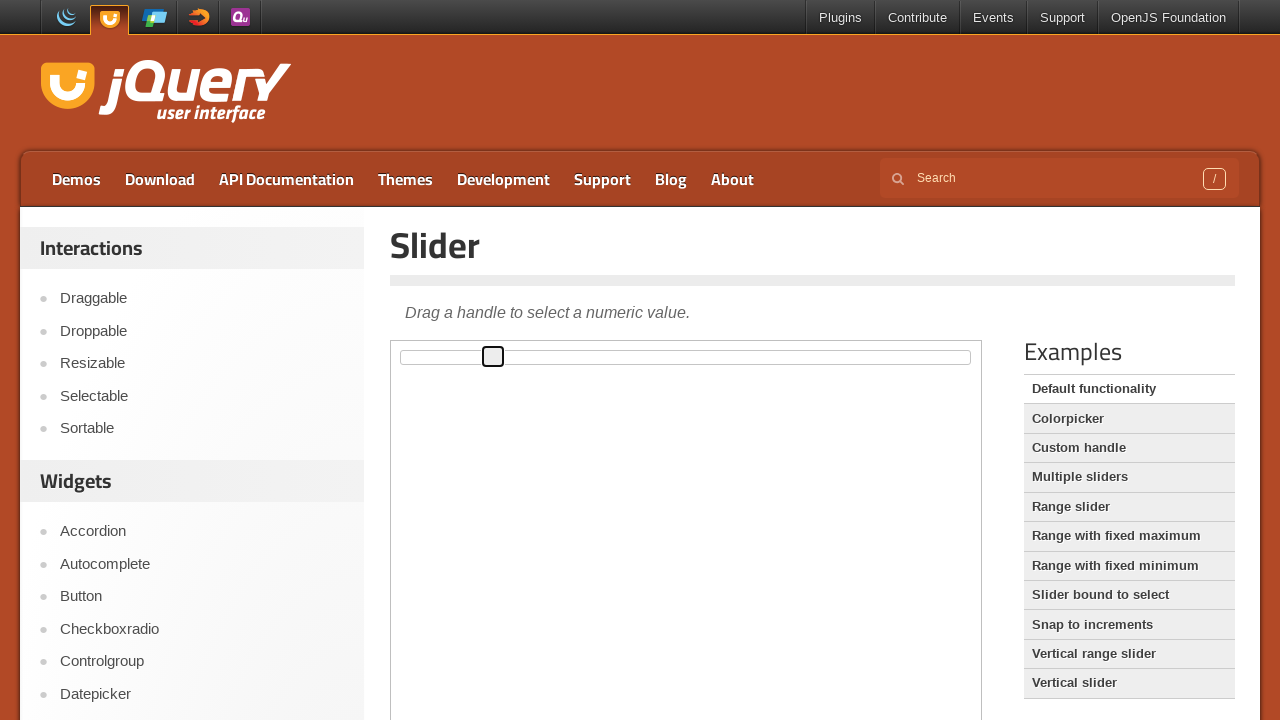

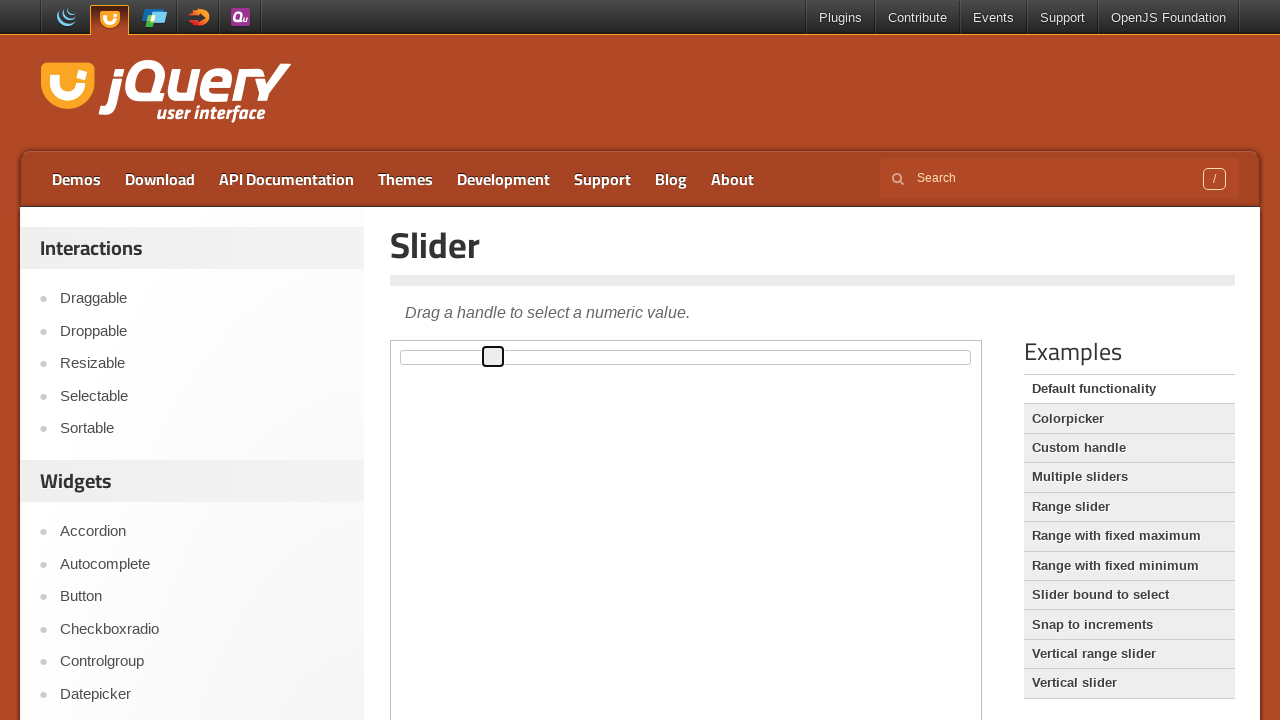